Tests keyboard actions (copy-paste) by entering text in one textarea, selecting all with Ctrl+A, copying with Ctrl+C, tabbing to the next textarea, and pasting with Ctrl+V

Starting URL: https://text-compare.com/

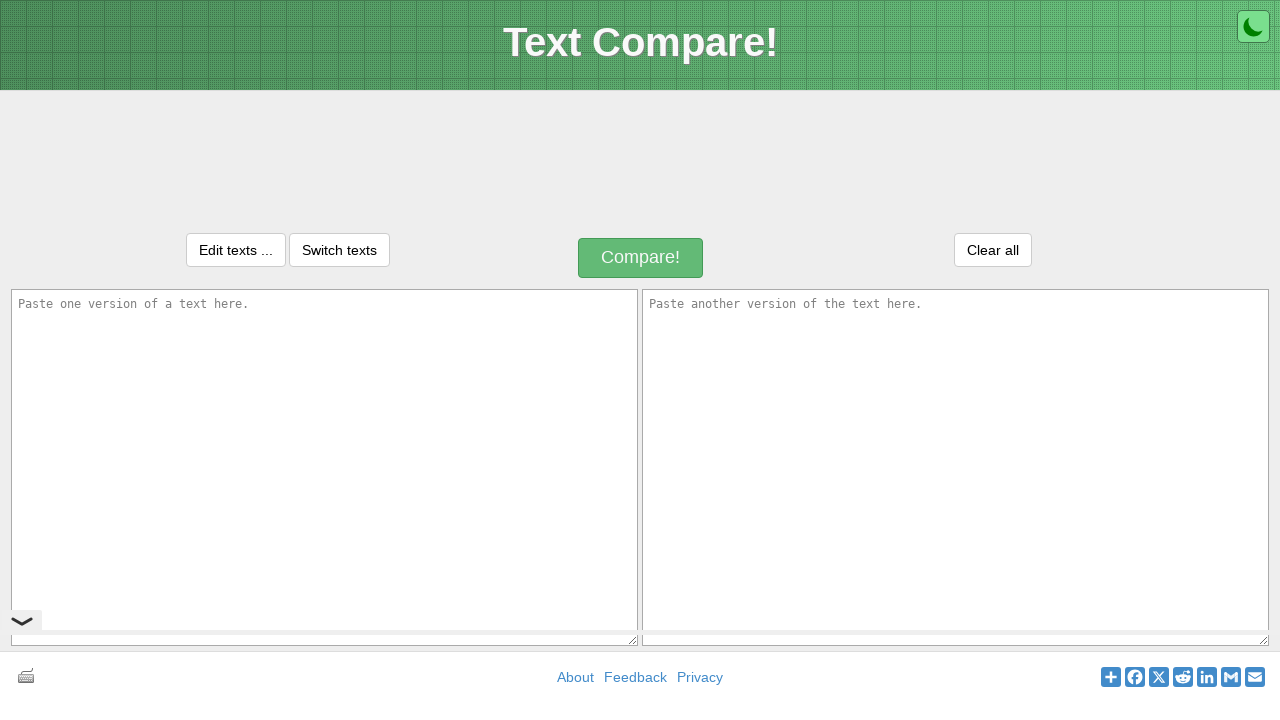

Filled first textarea with 'Copy Paste Action' on textarea#inputText1
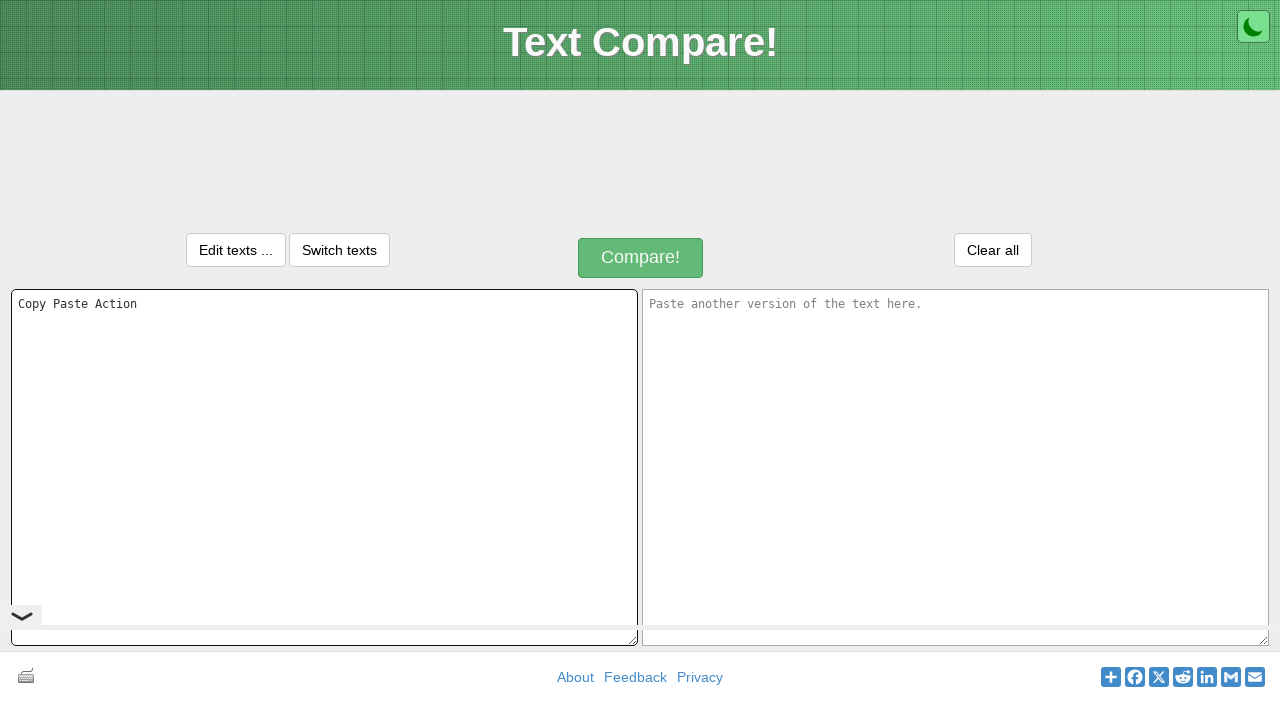

Clicked on first textarea to focus it at (324, 467) on textarea#inputText1
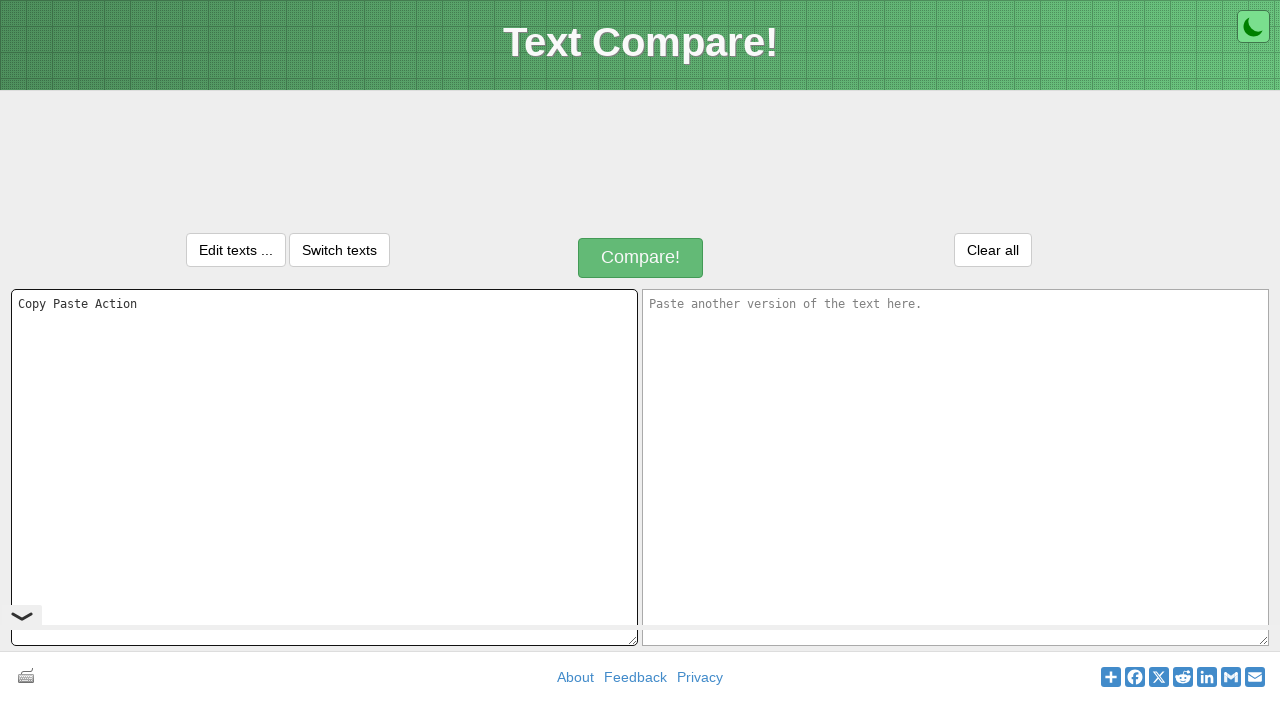

Selected all text in first textarea with Ctrl+A
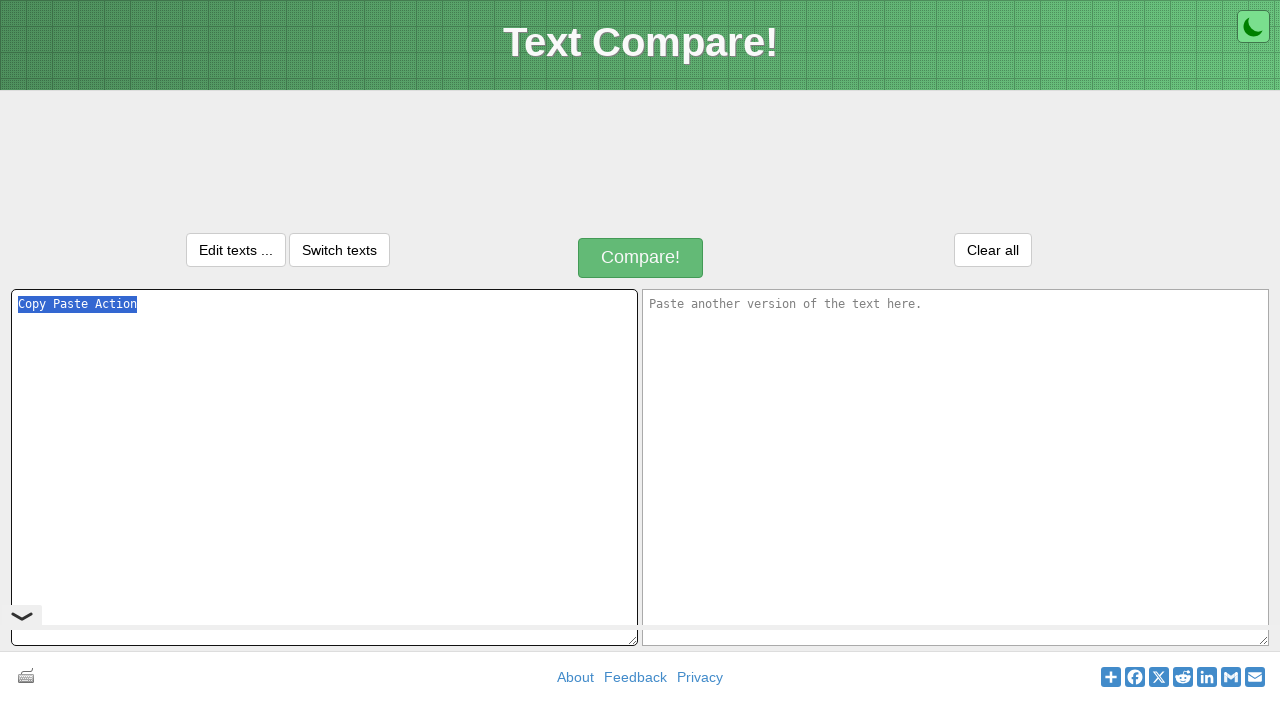

Copied selected text with Ctrl+C
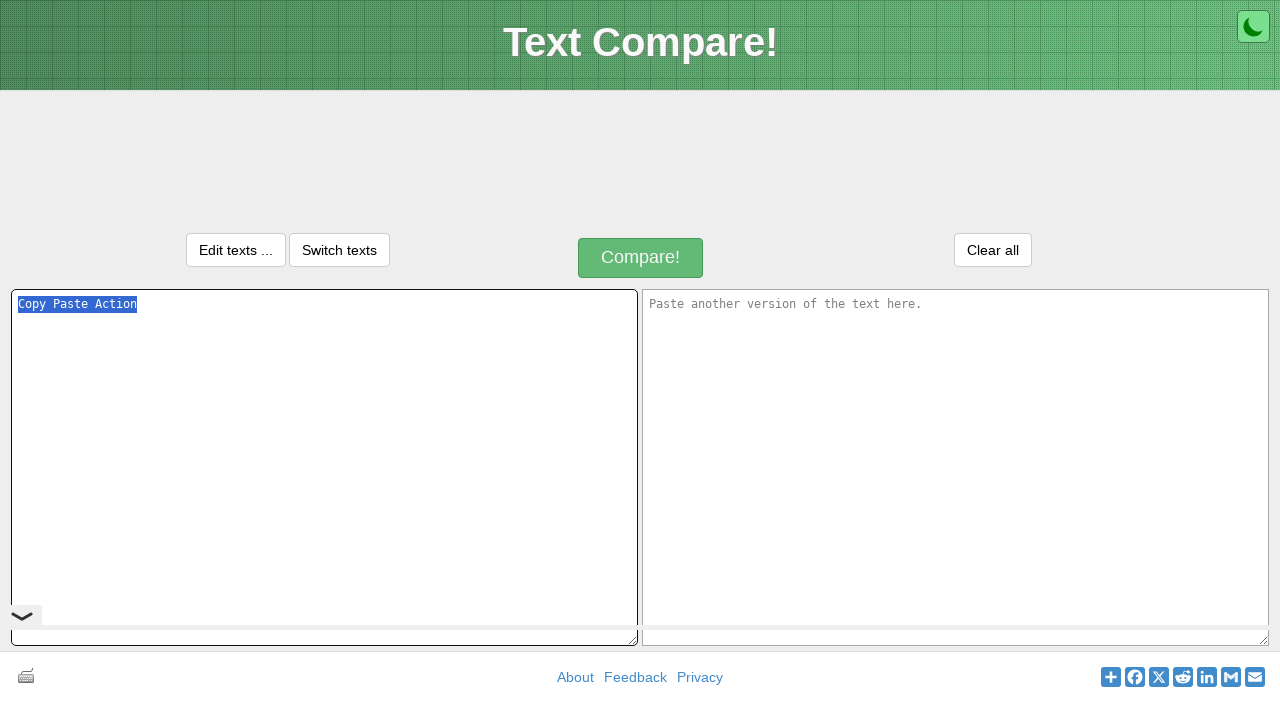

Tabbed to move focus to next textarea
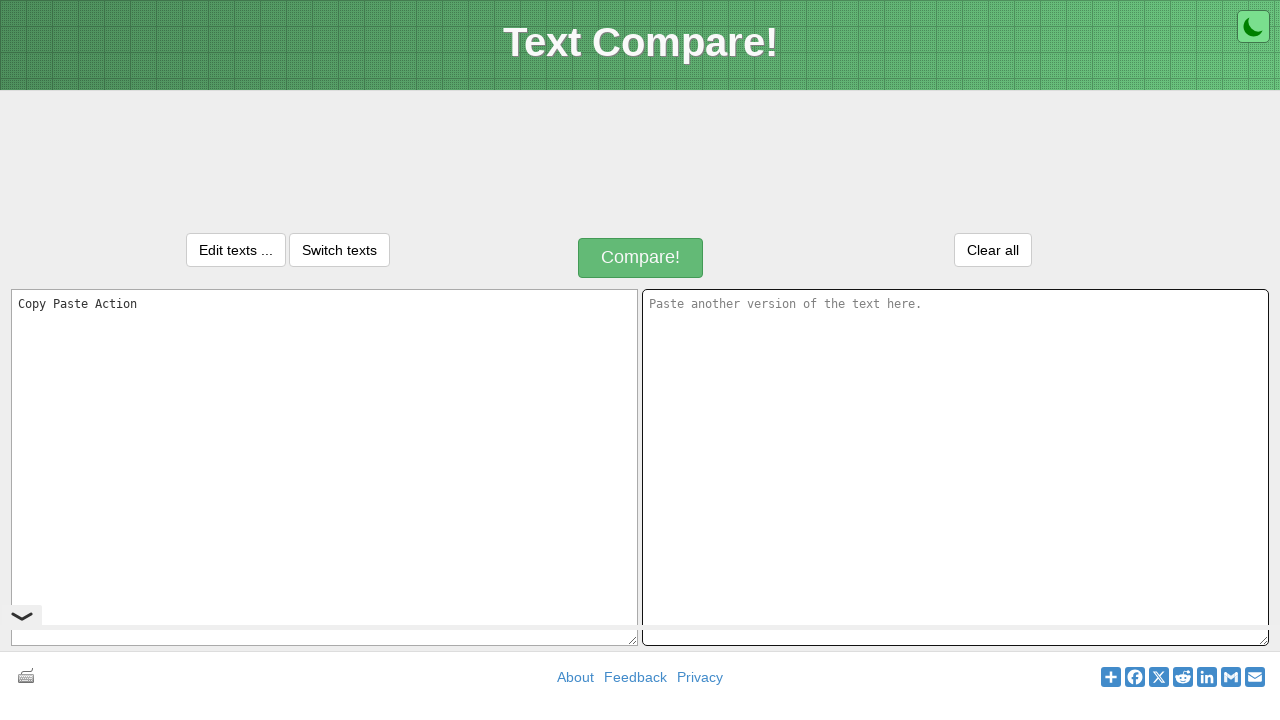

Pasted copied text with Ctrl+V into second textarea
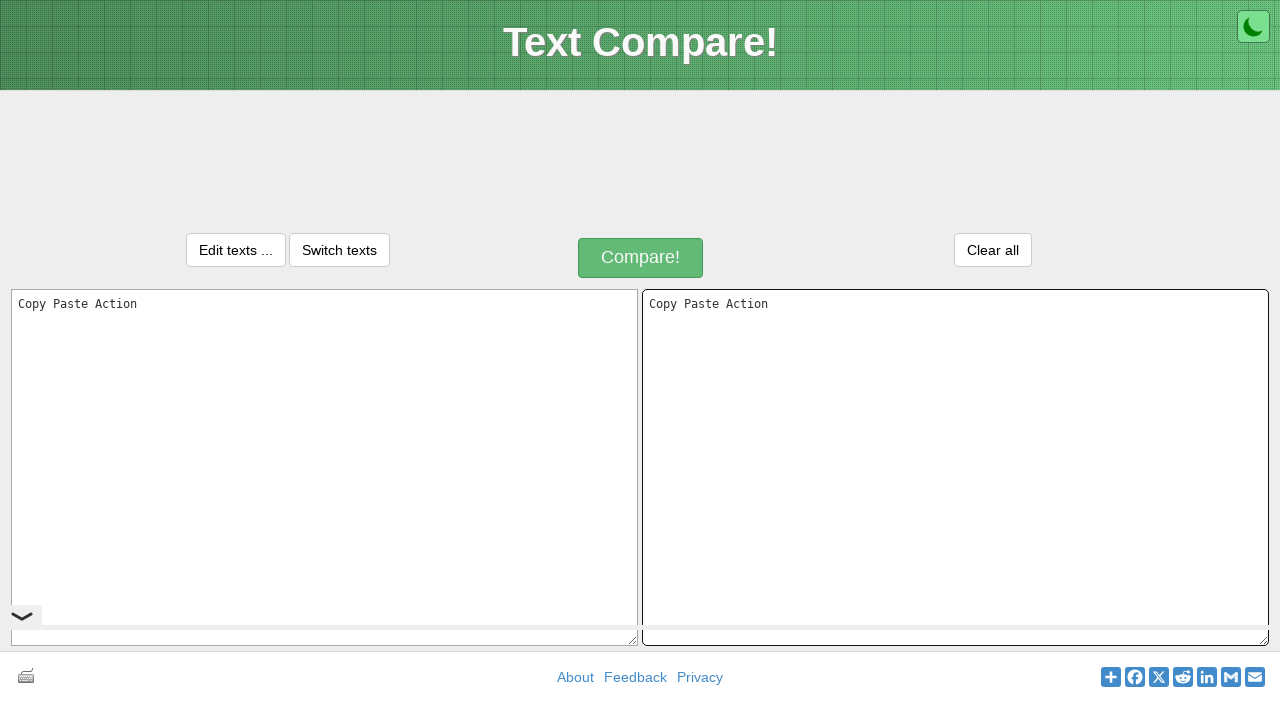

Waited 500ms for paste action to complete
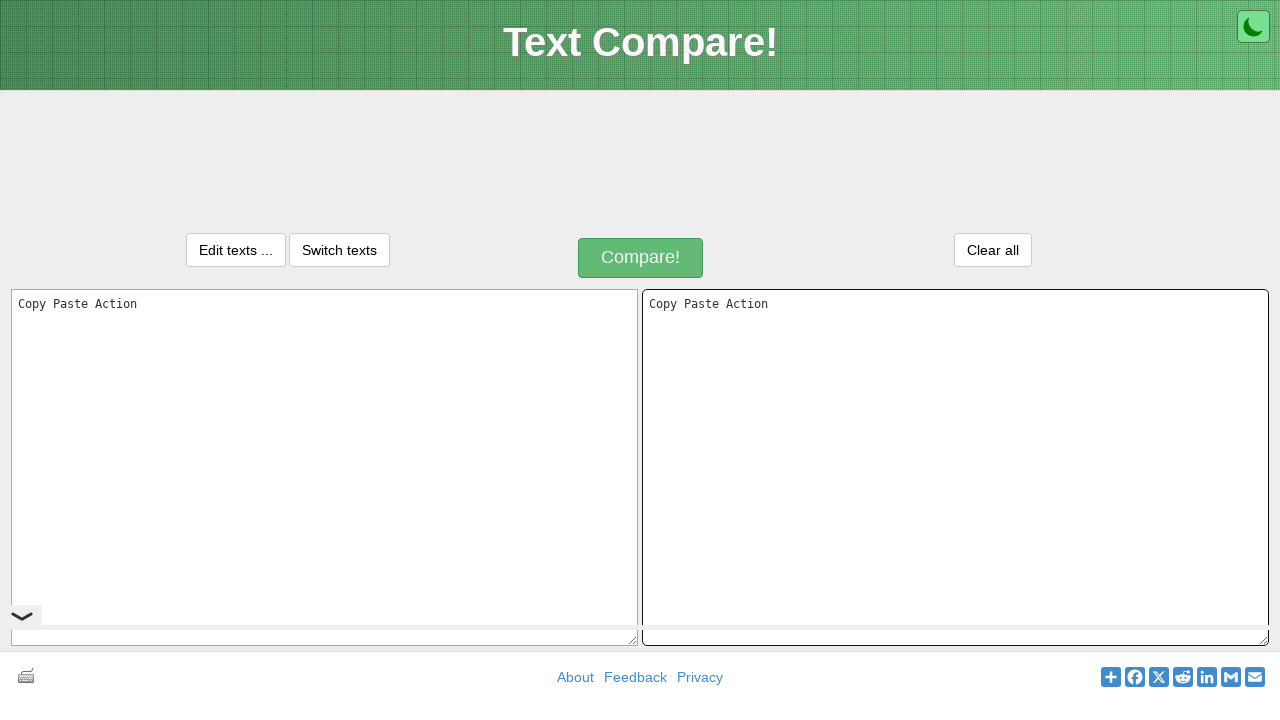

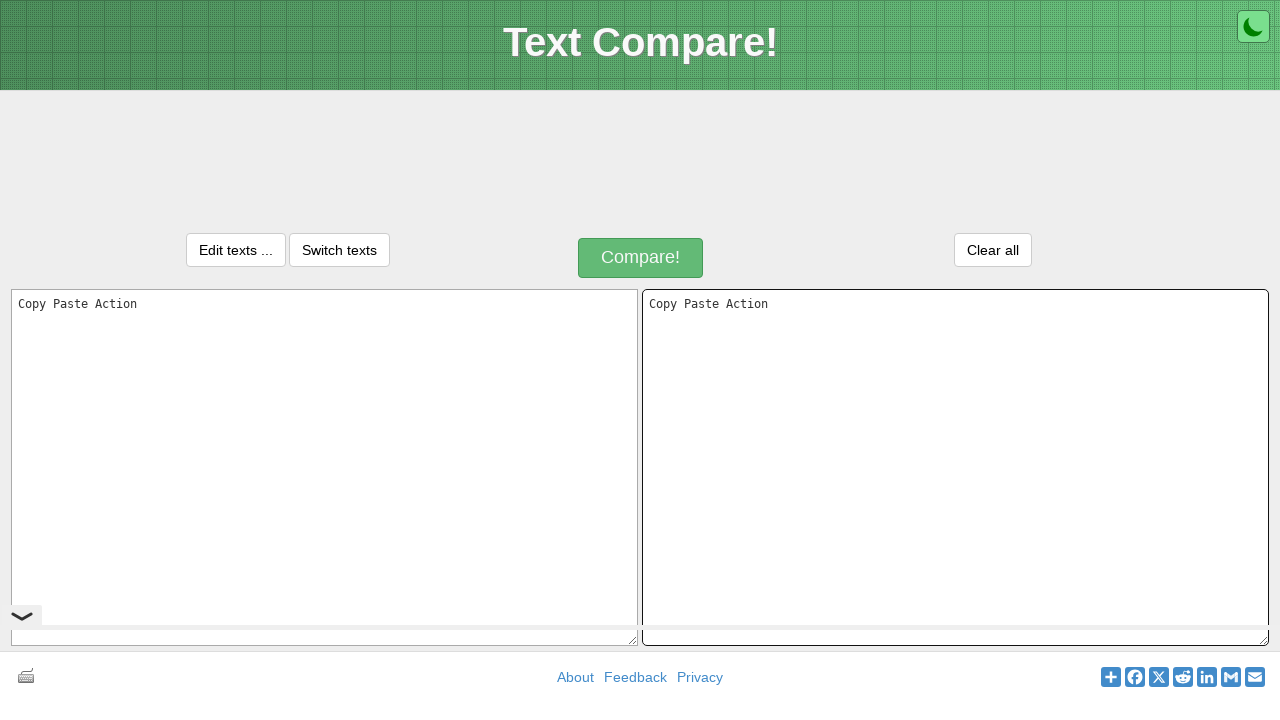